Tests popup window handling by clicking a link that opens a popup window, then closing the popup while keeping the parent window active.

Starting URL: https://omayo.blogspot.com/

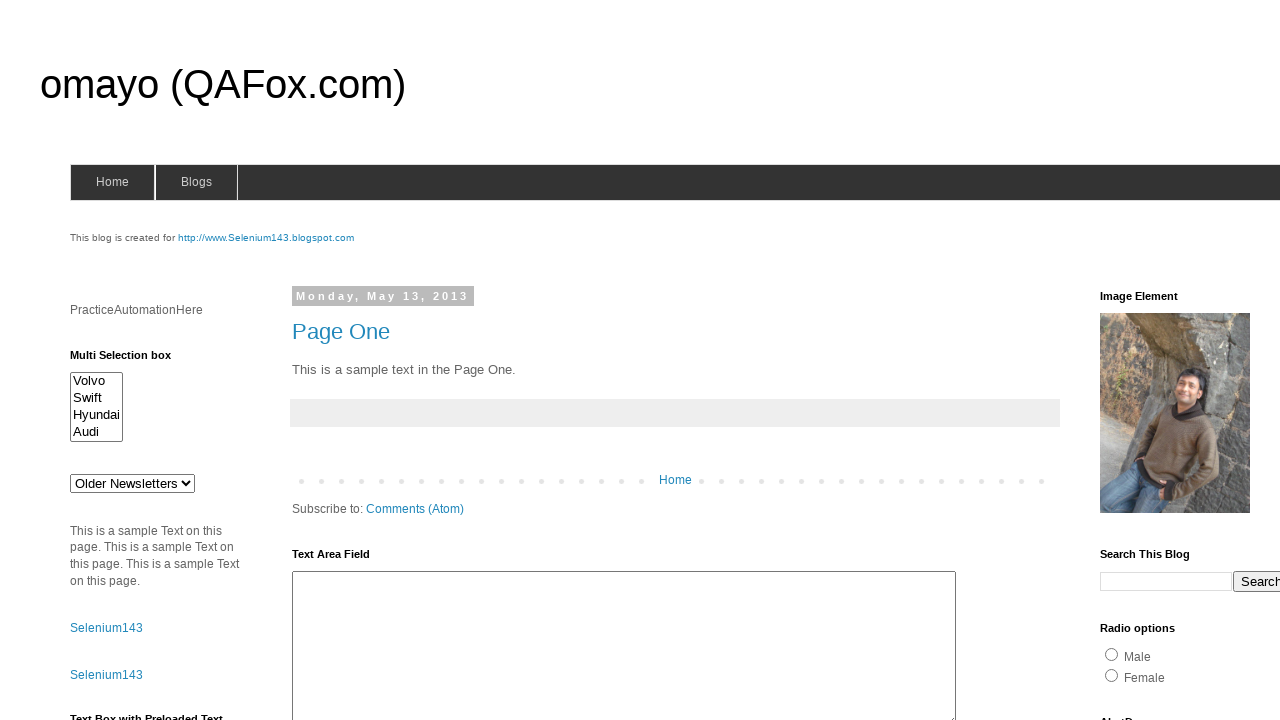

Clicked link to open popup window at (132, 360) on xpath=//a[.='Open a popup window']
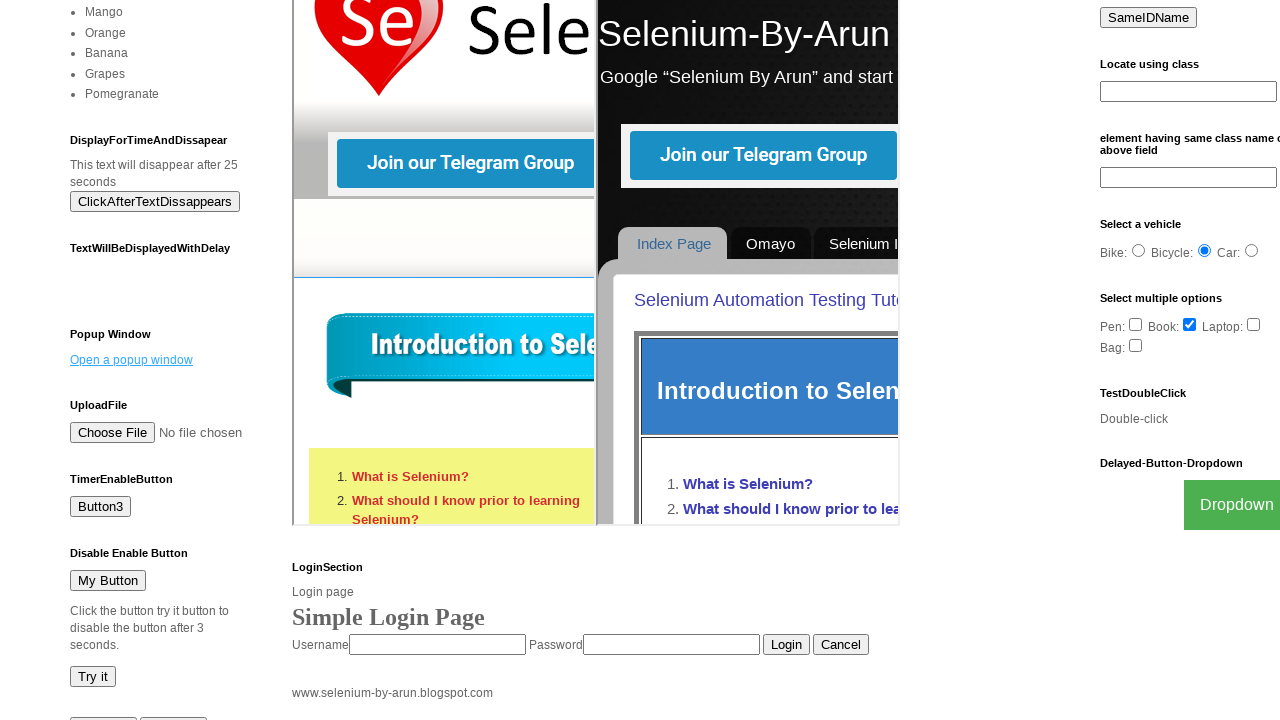

Captured new popup page object
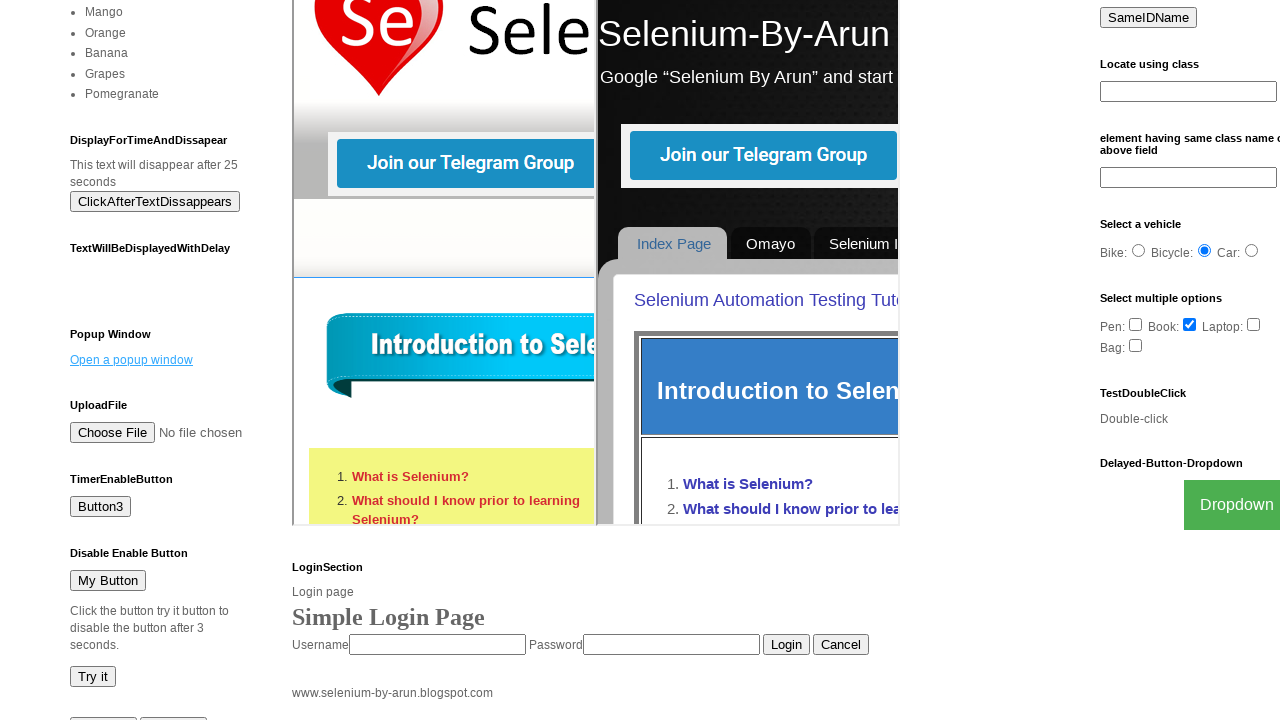

Popup window loaded successfully
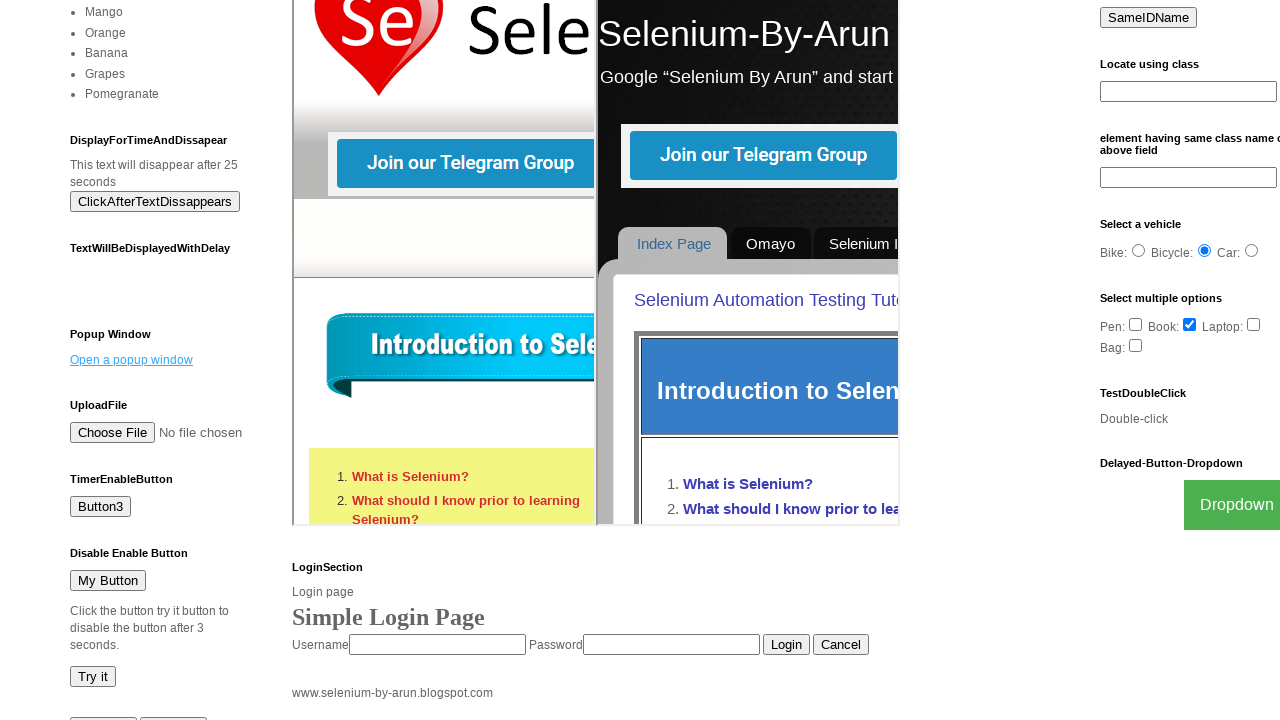

Closed popup window
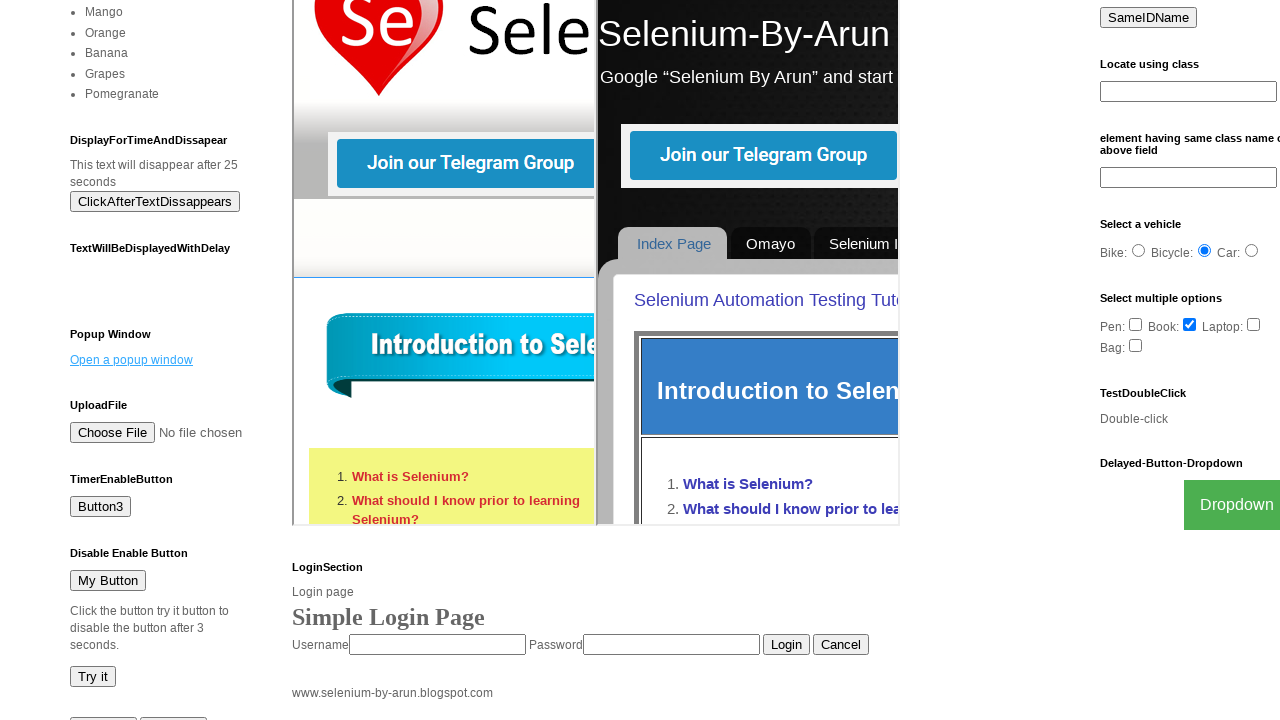

Verified parent window is still accessible after popup closure
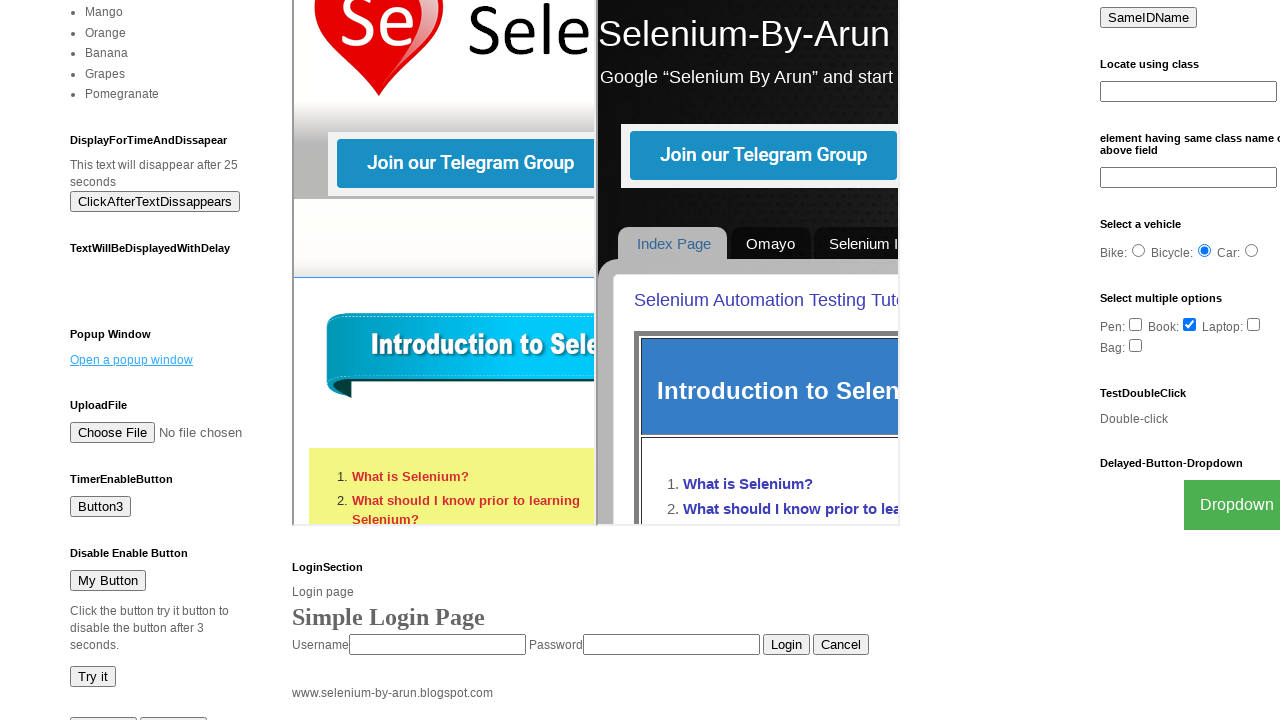

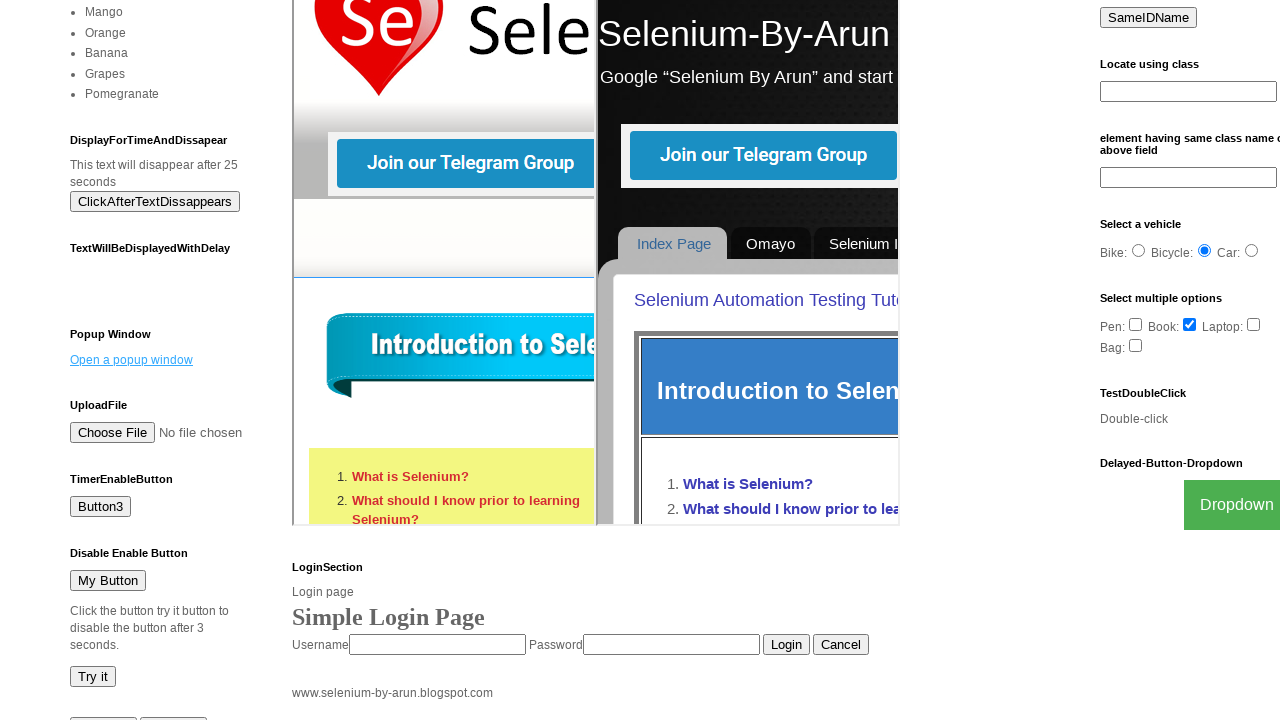